Tests moving a slider element by dragging it horizontally

Starting URL: https://demoqa.com/slider

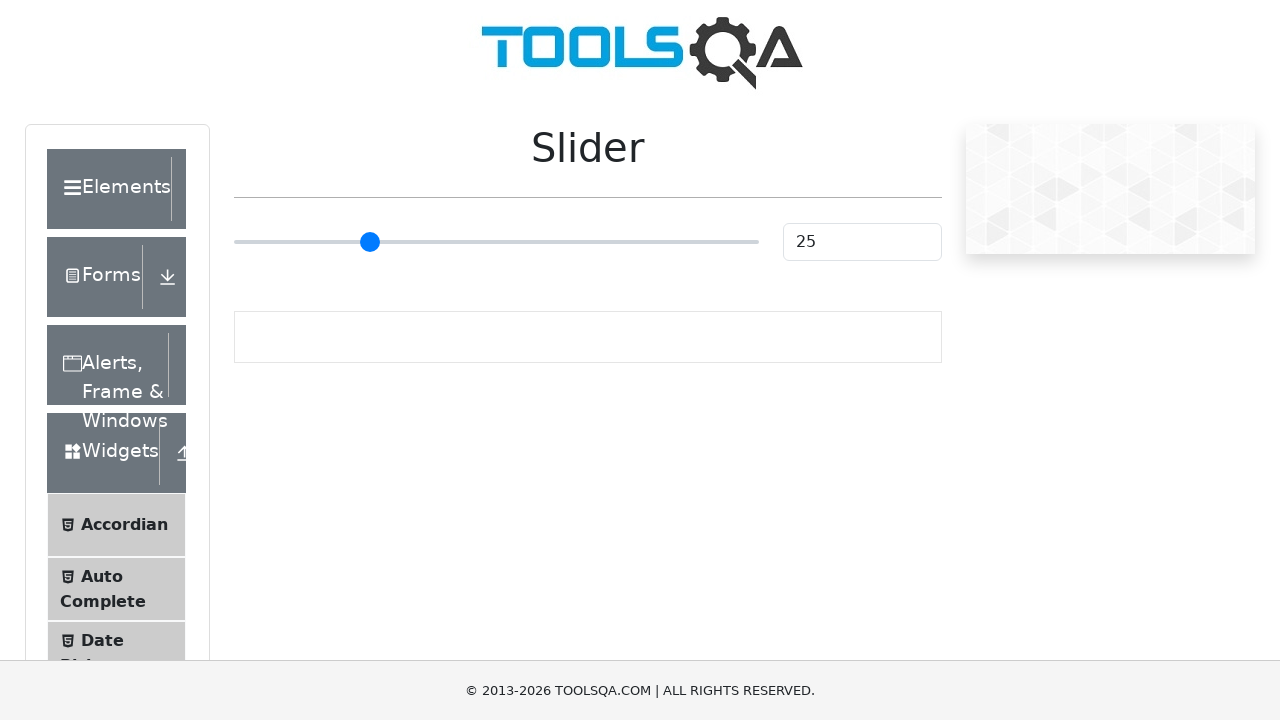

Located the slider element
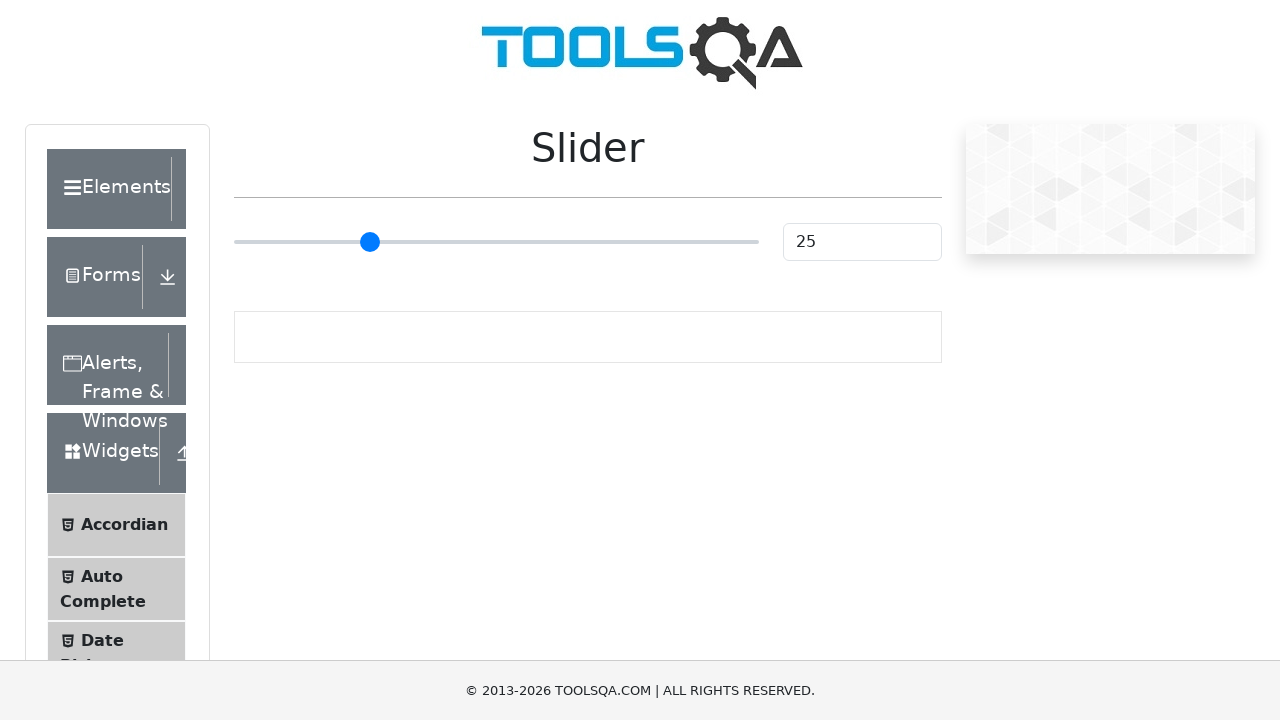

Retrieved initial slider value: 25
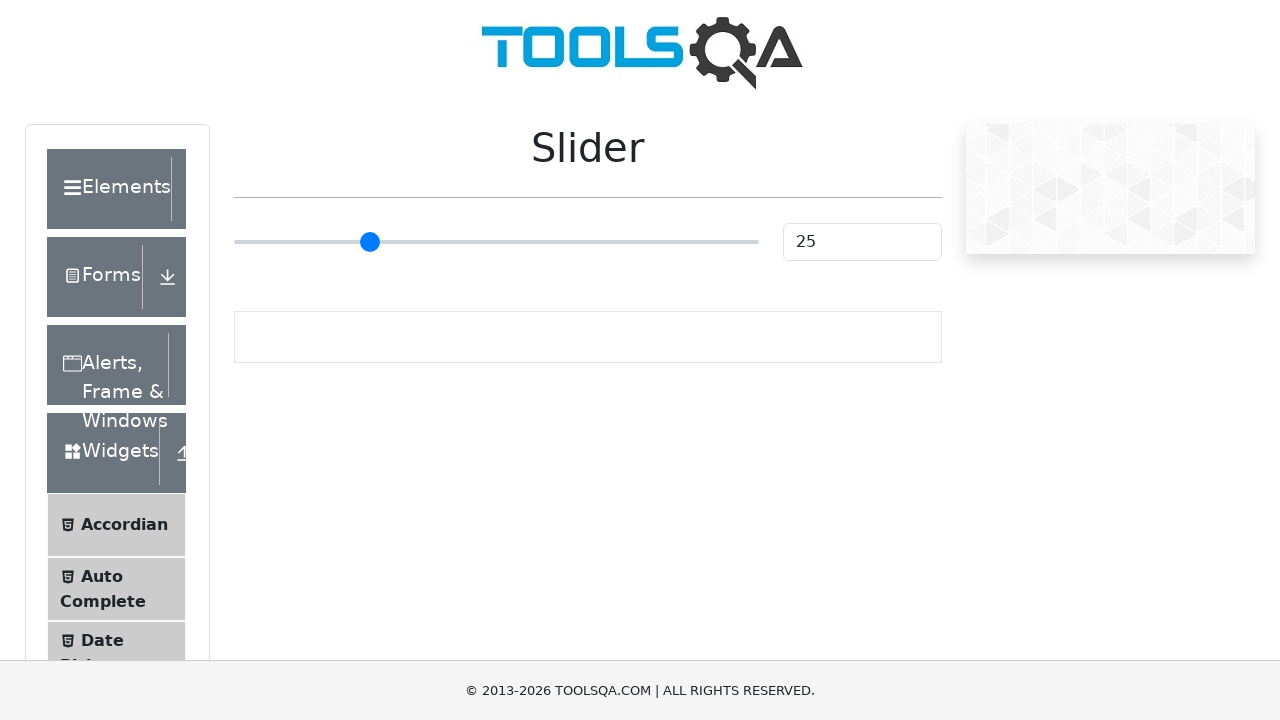

Obtained slider bounding box
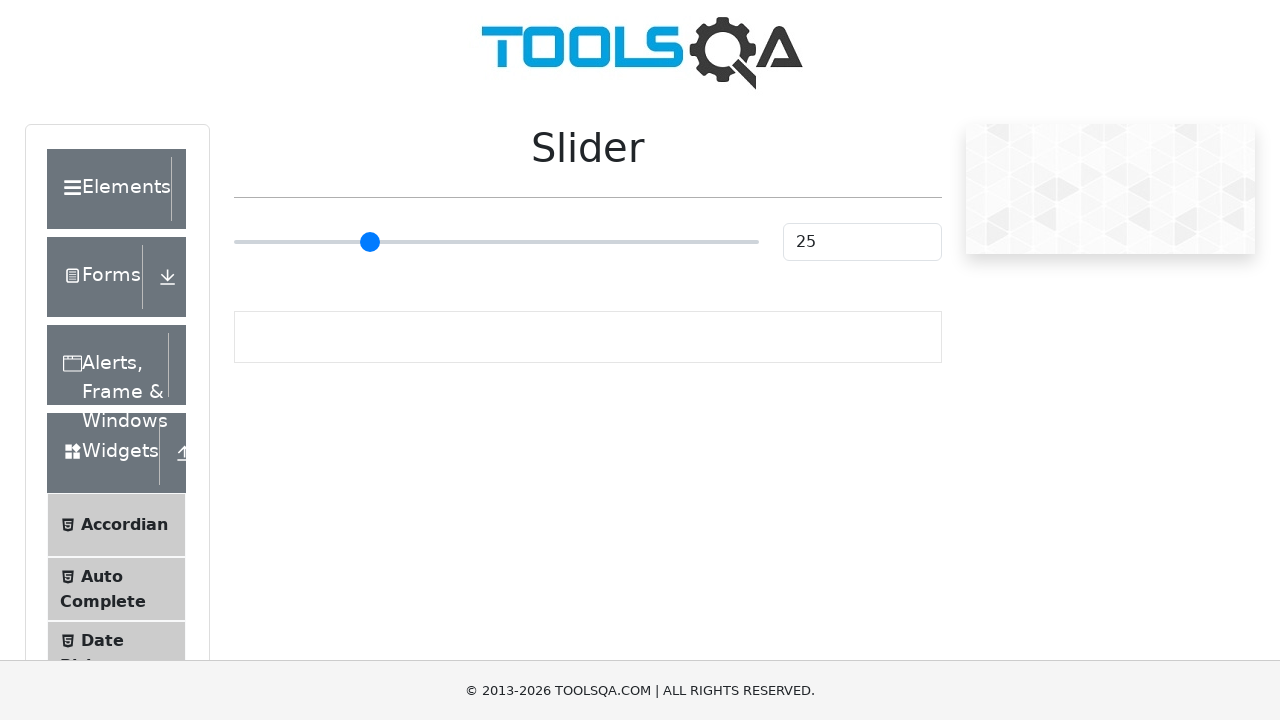

Moved mouse to slider center position at (496, 242)
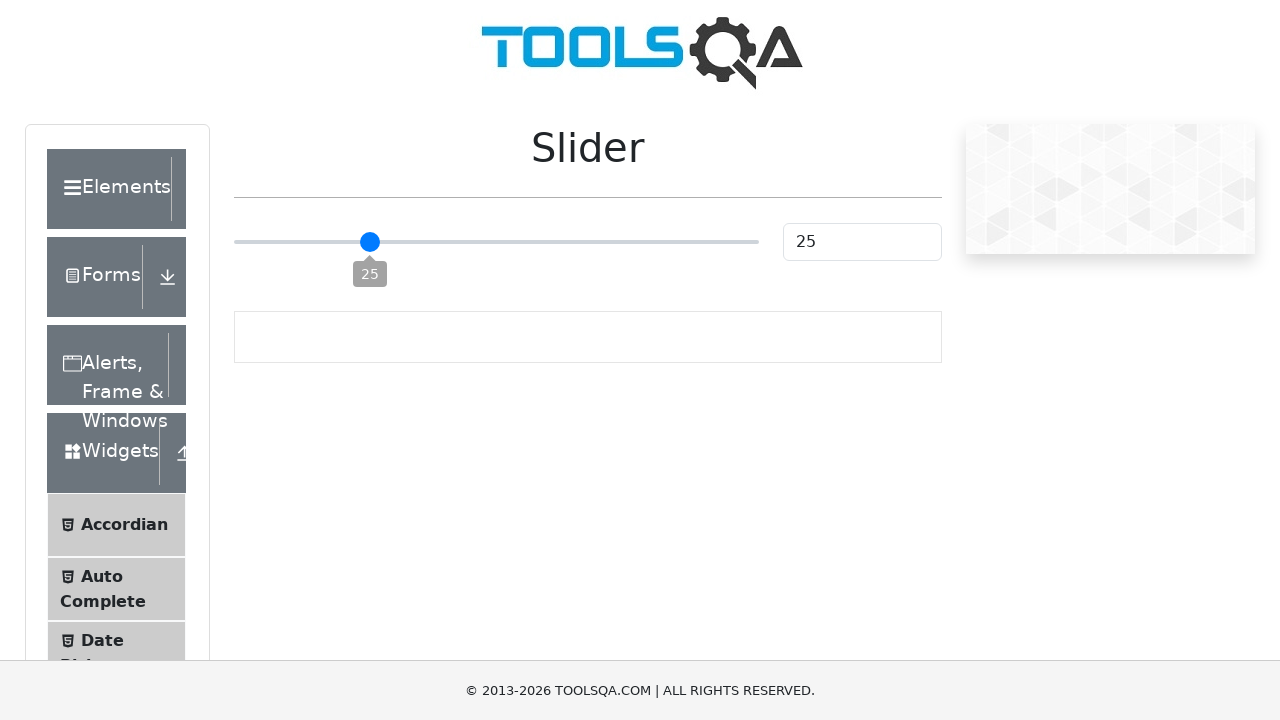

Pressed mouse button down on slider at (496, 242)
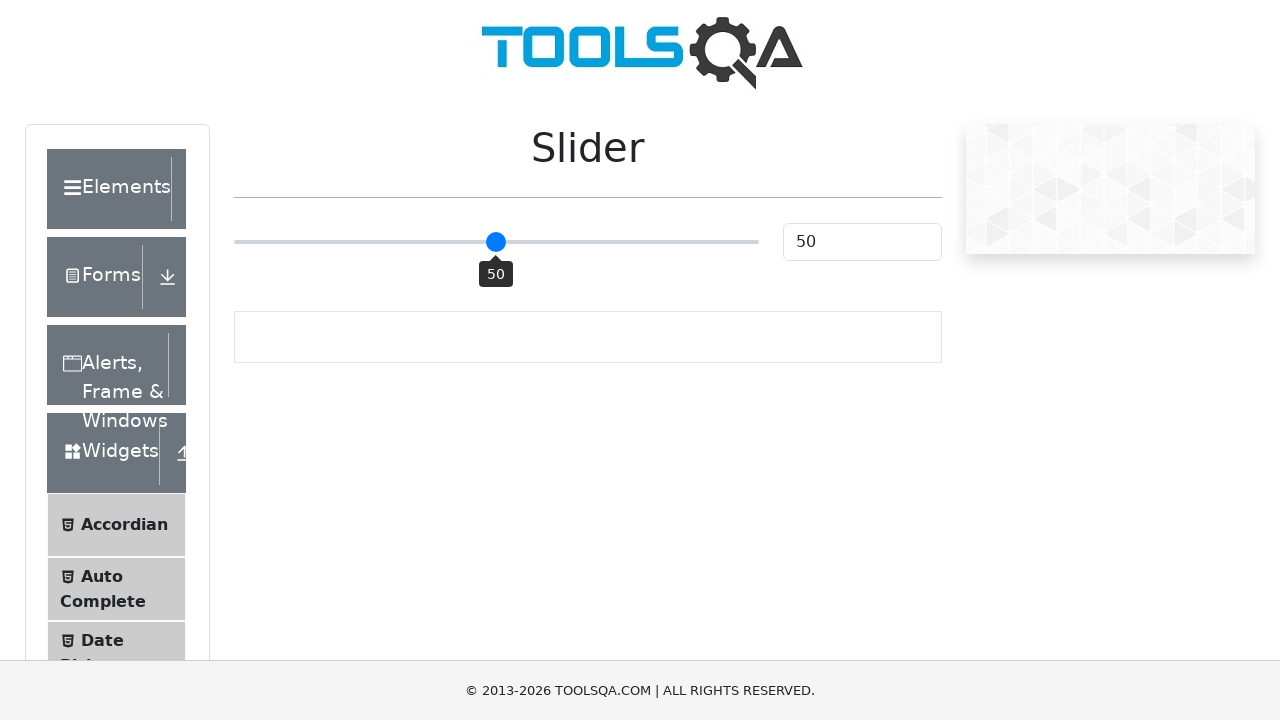

Dragged slider 20 pixels to the right at (516, 242)
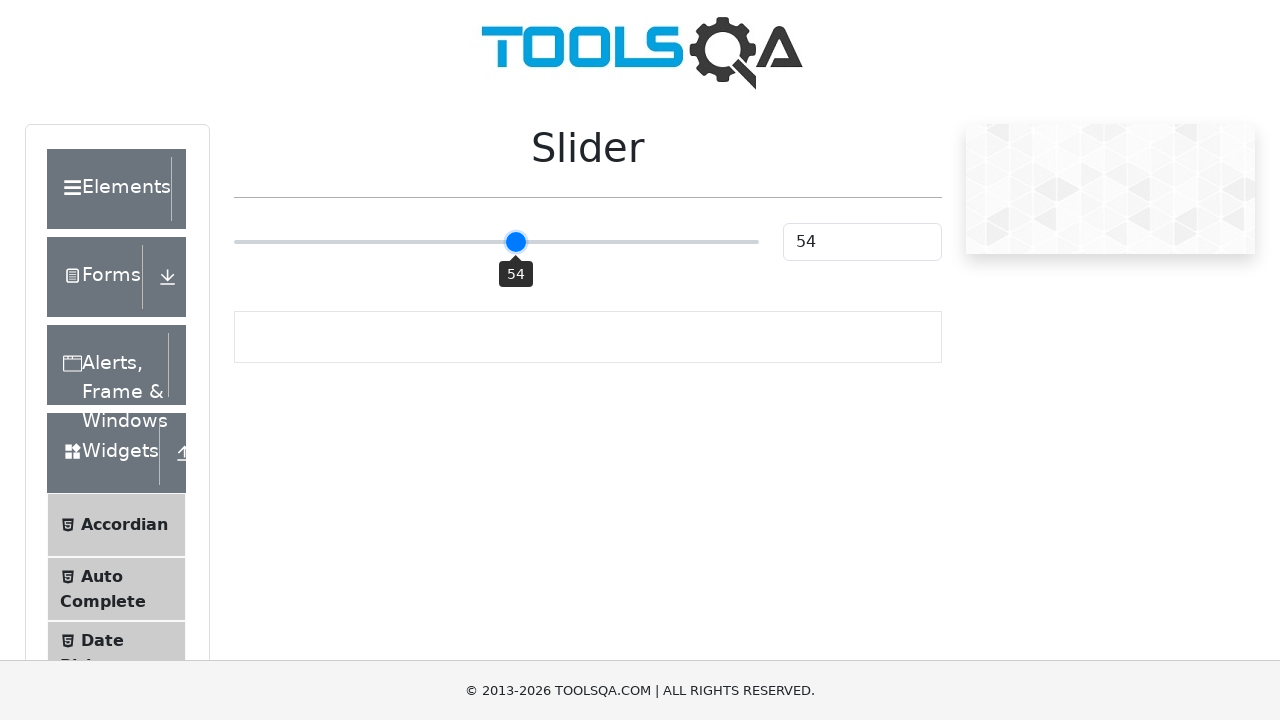

Released mouse button to complete slider drag at (516, 242)
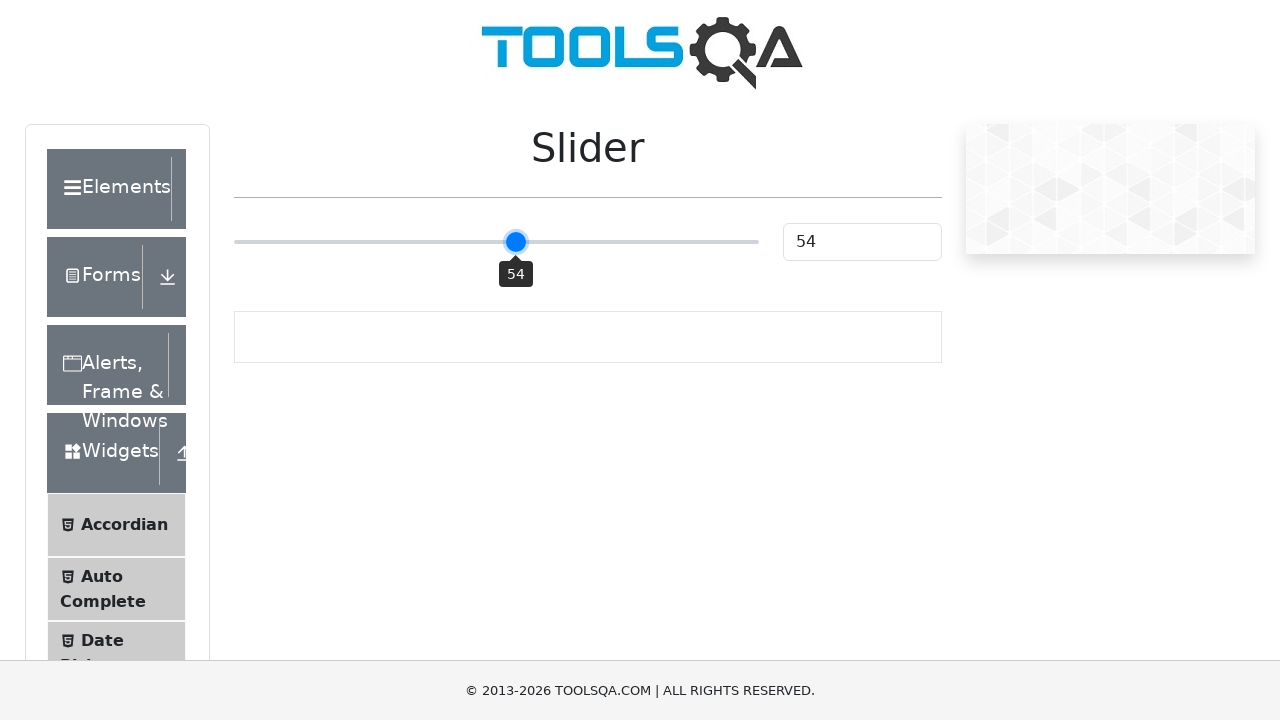

Retrieved new slider value: 54
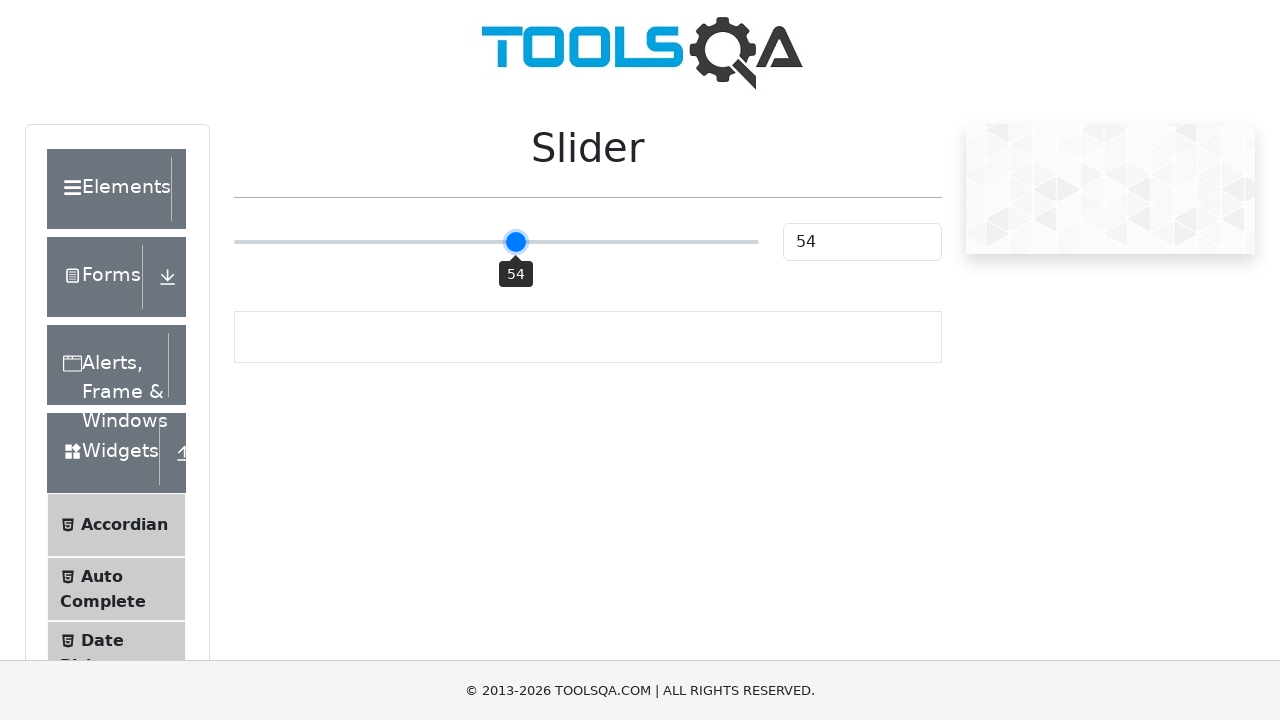

Verified slider value increased from 25 to 54
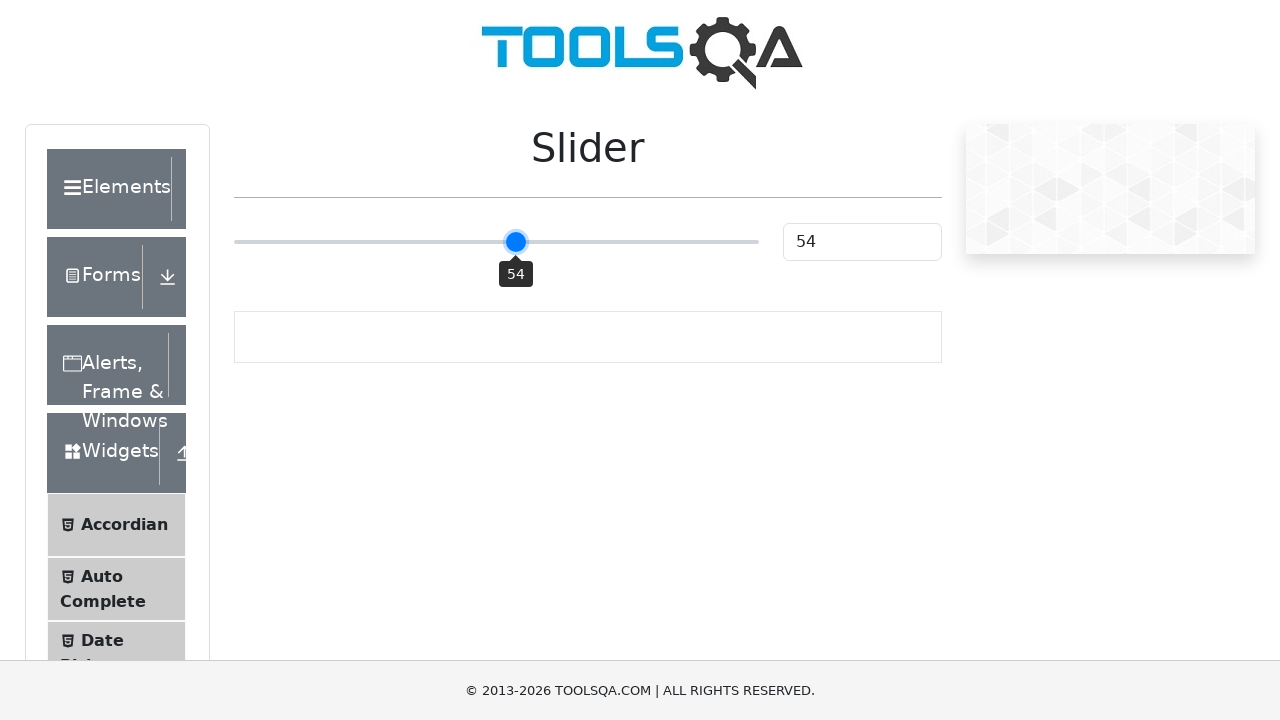

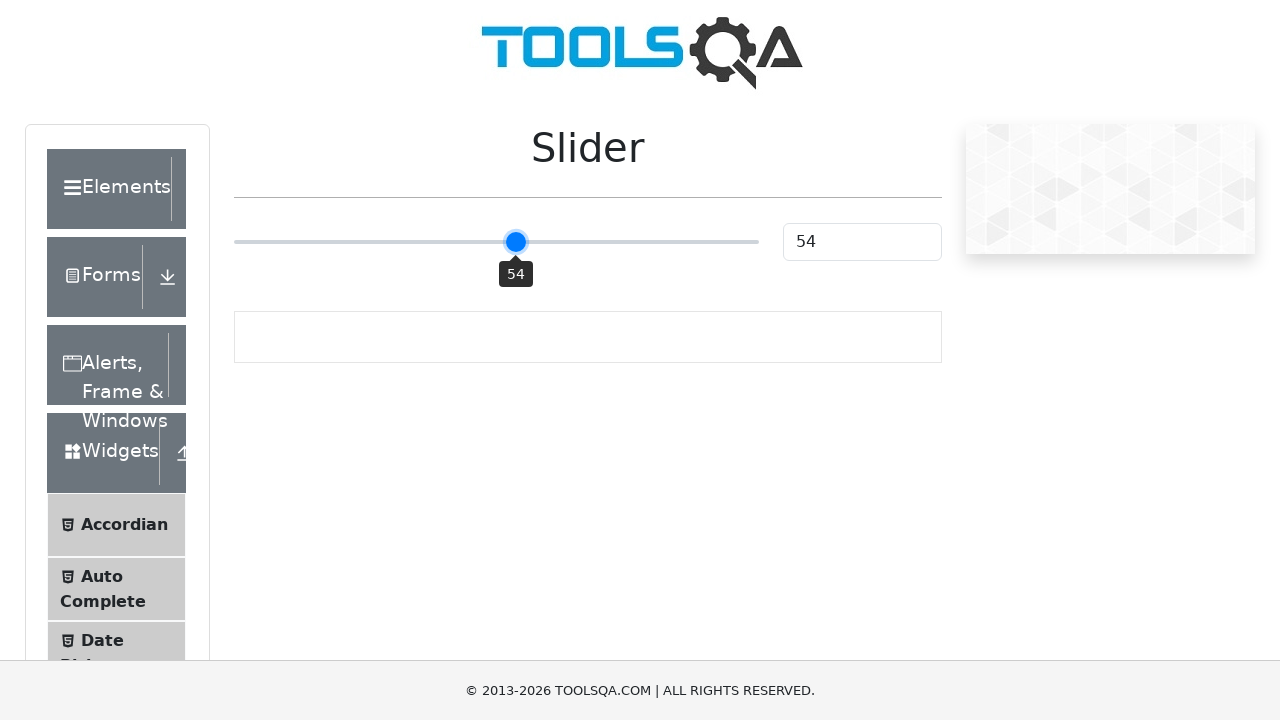